Tests onboarding modal popup by closing it if displayed and verifying the appropriate welcome message

Starting URL: https://qaplayground.dev/apps/onboarding-modal/

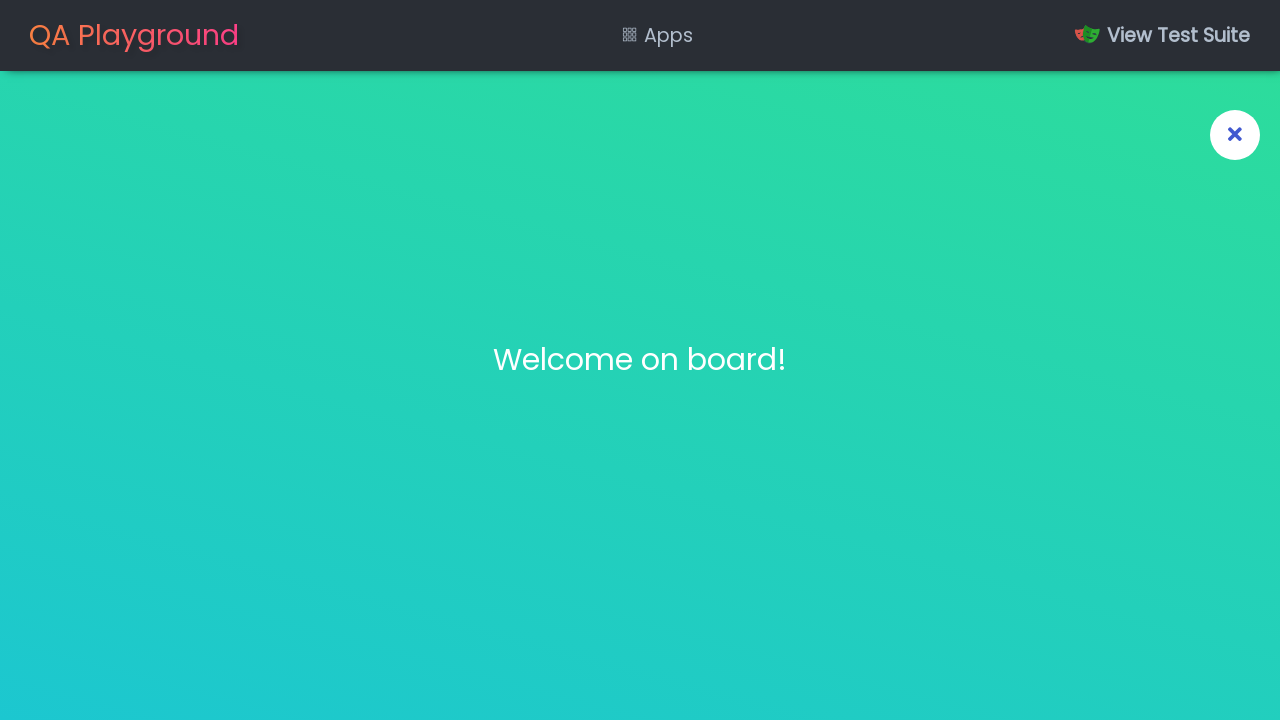

Clicked modal toggle button to close onboarding modal if displayed at (1235, 135) on label[for='active']
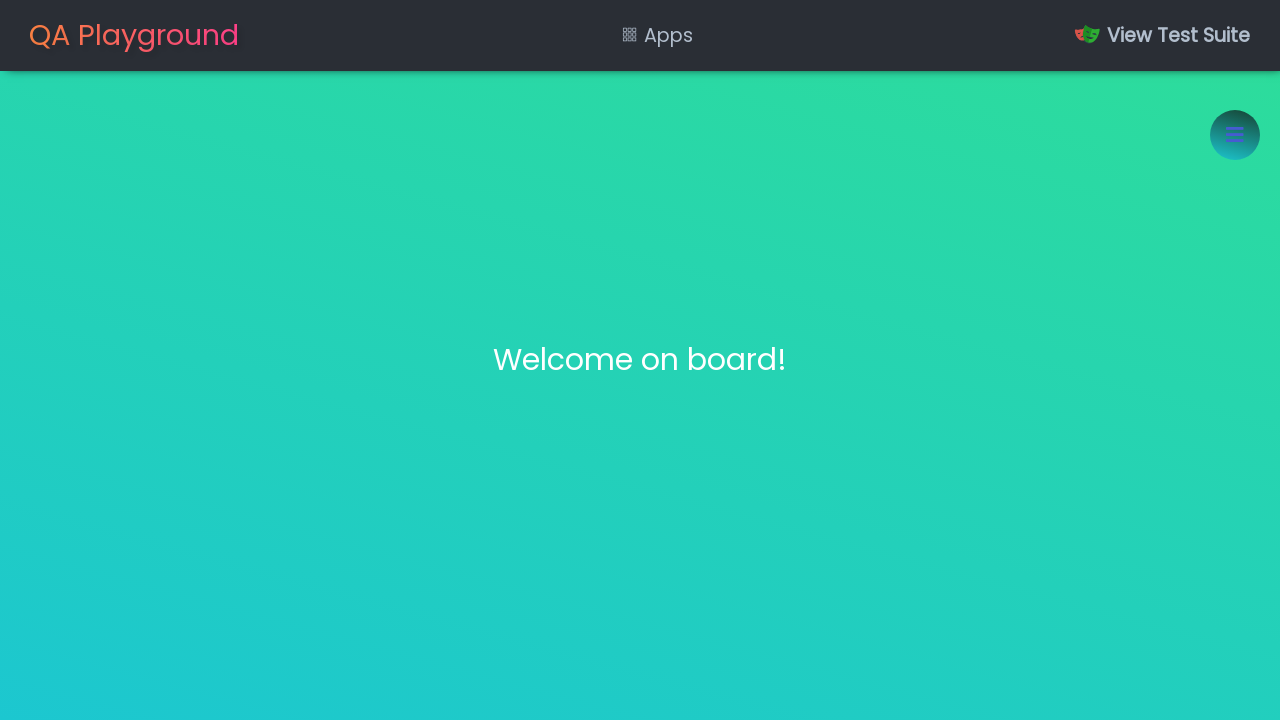

Retrieved title element text content
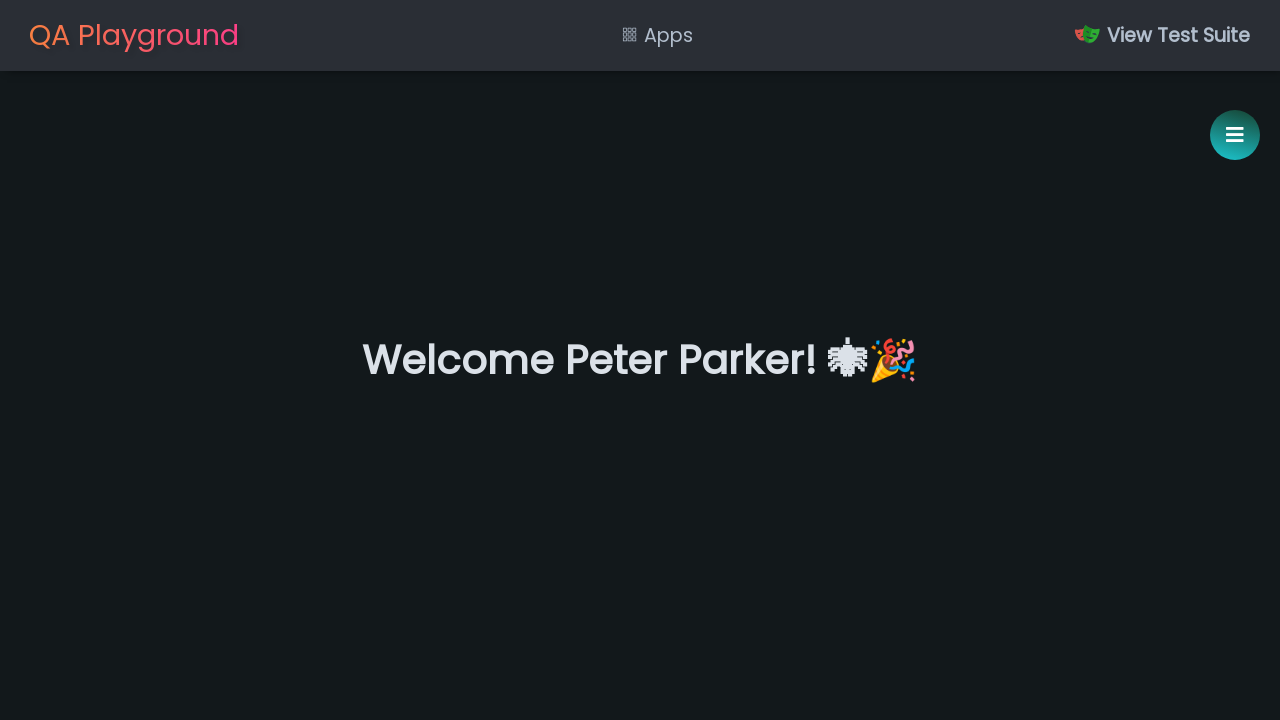

Verified that welcome message is either 'Welcome Peter Parker!' or 'Application successfully launched!'
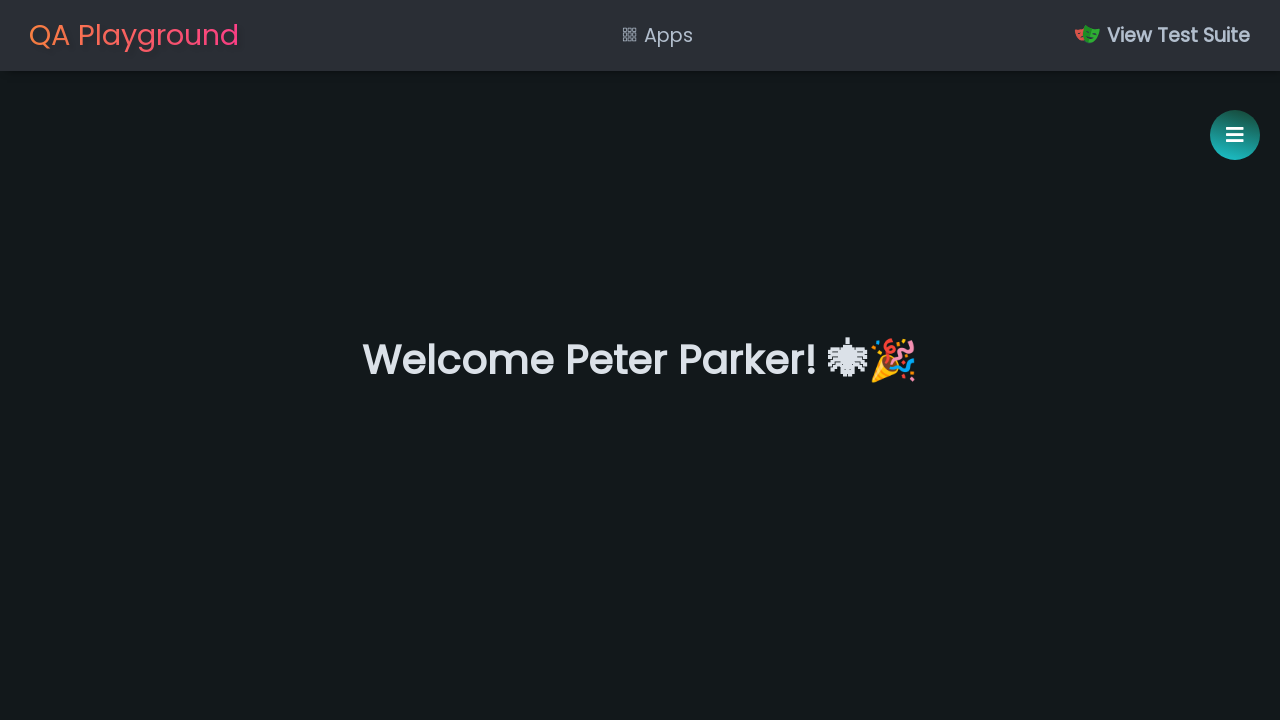

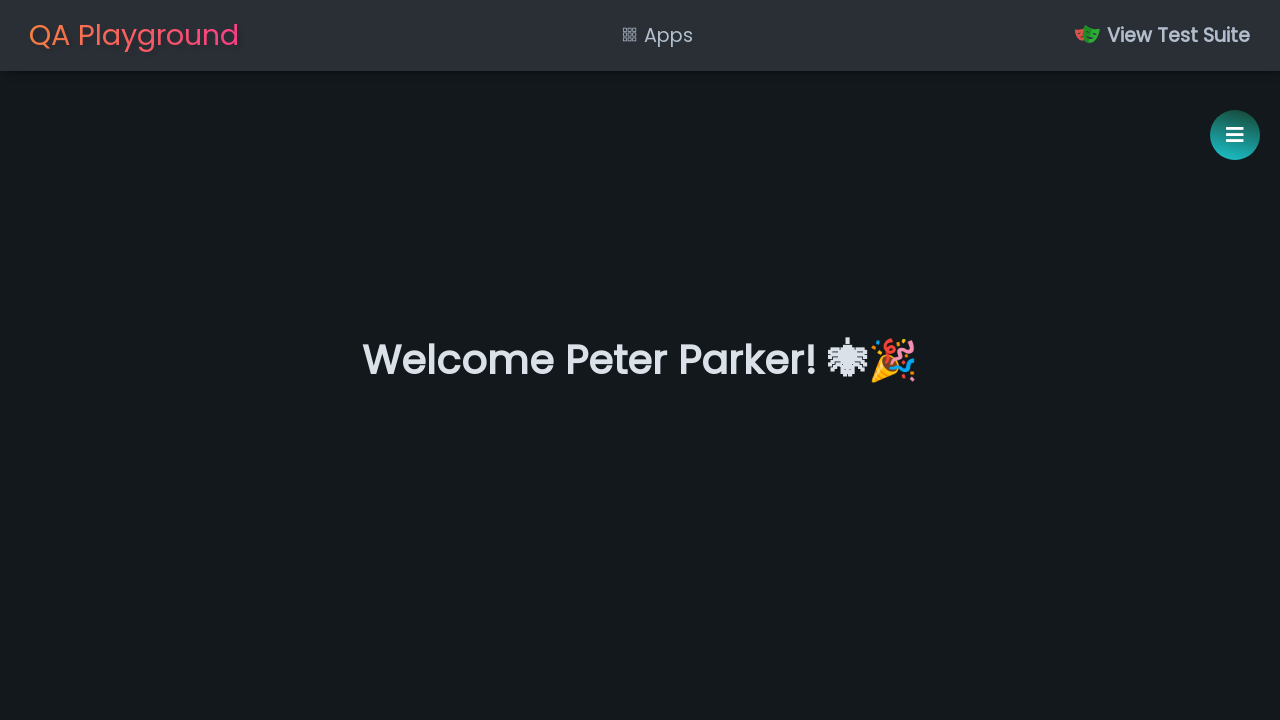